Tests typing into an input field and then blurring to trigger validation styling

Starting URL: https://example.cypress.io/commands/actions

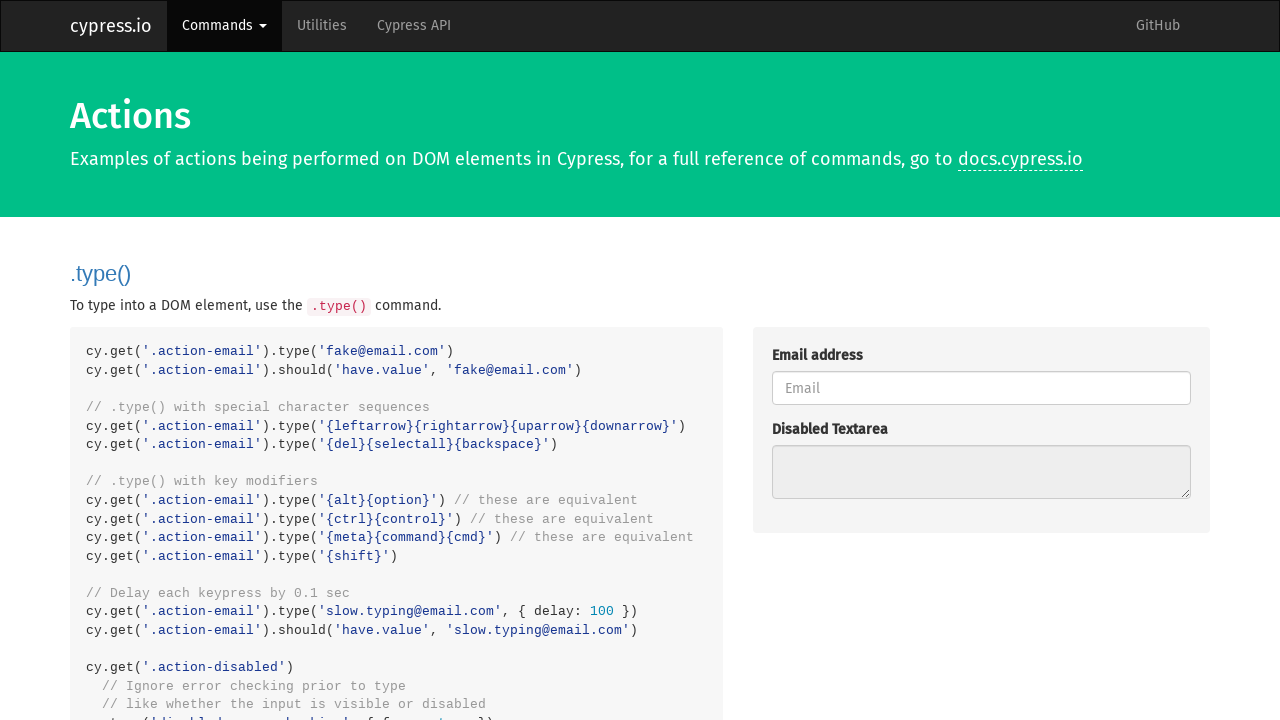

Located blur action input field on .action-blur
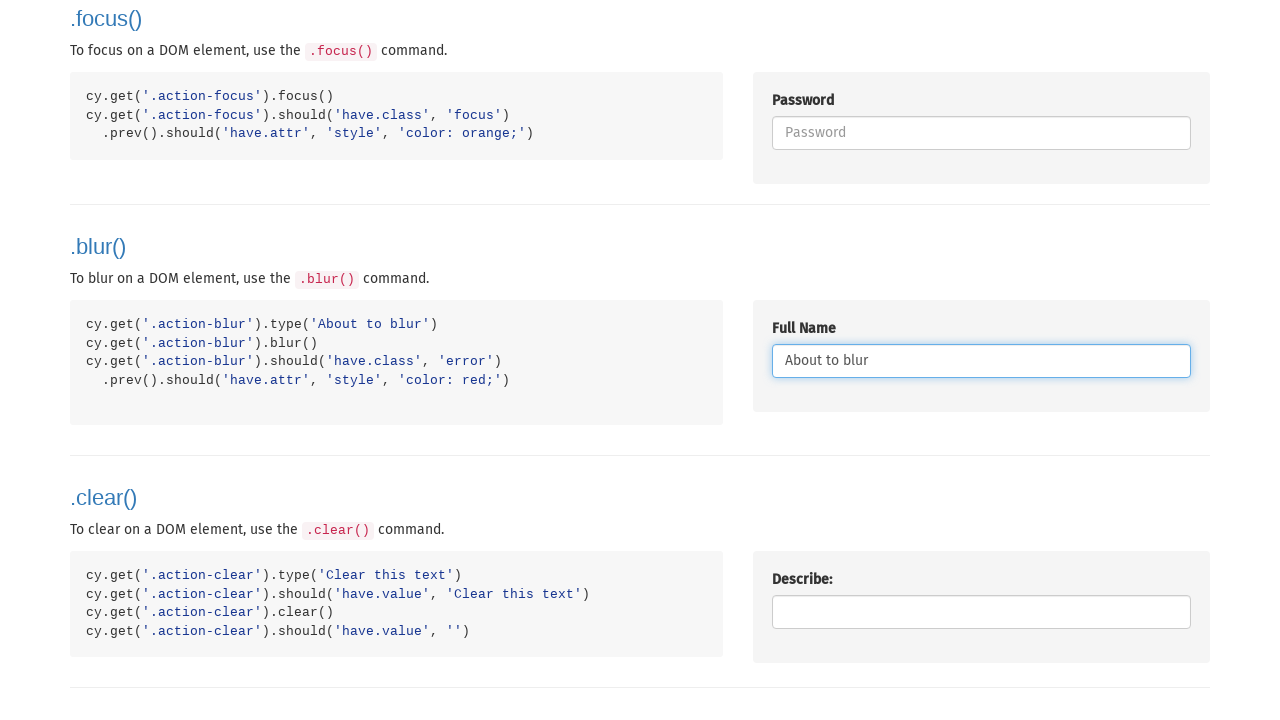

Typed 'About to blur' into the input field
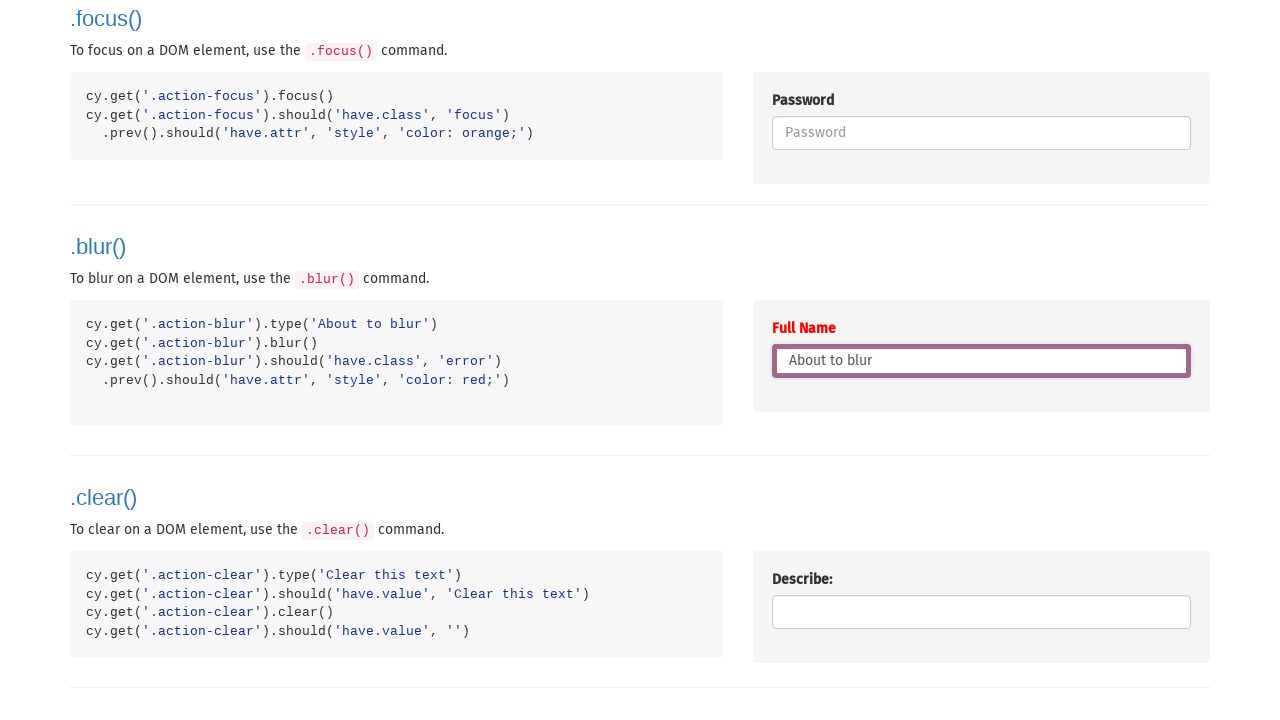

Blurred the input element to trigger validation styling
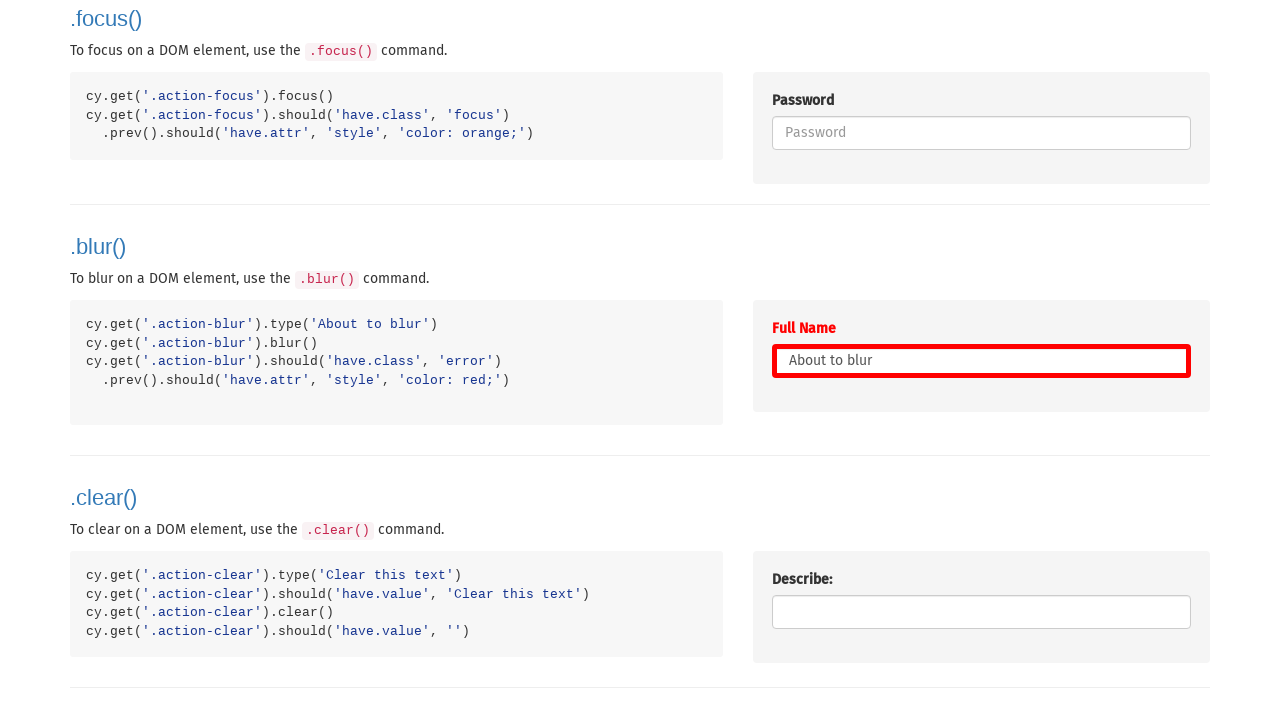

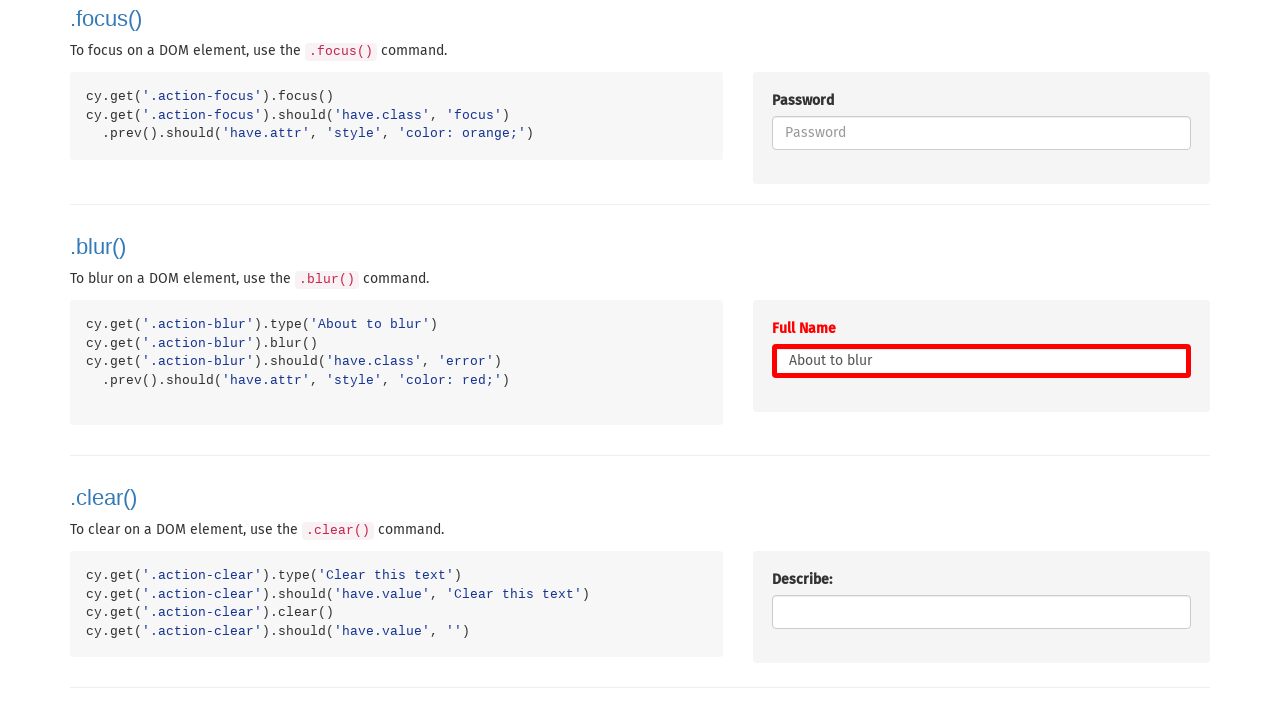